Tests dynamic dropdown selection on a travel booking form by selecting origin and destination cities

Starting URL: https://rahulshettyacademy.com/dropdownsPractise/

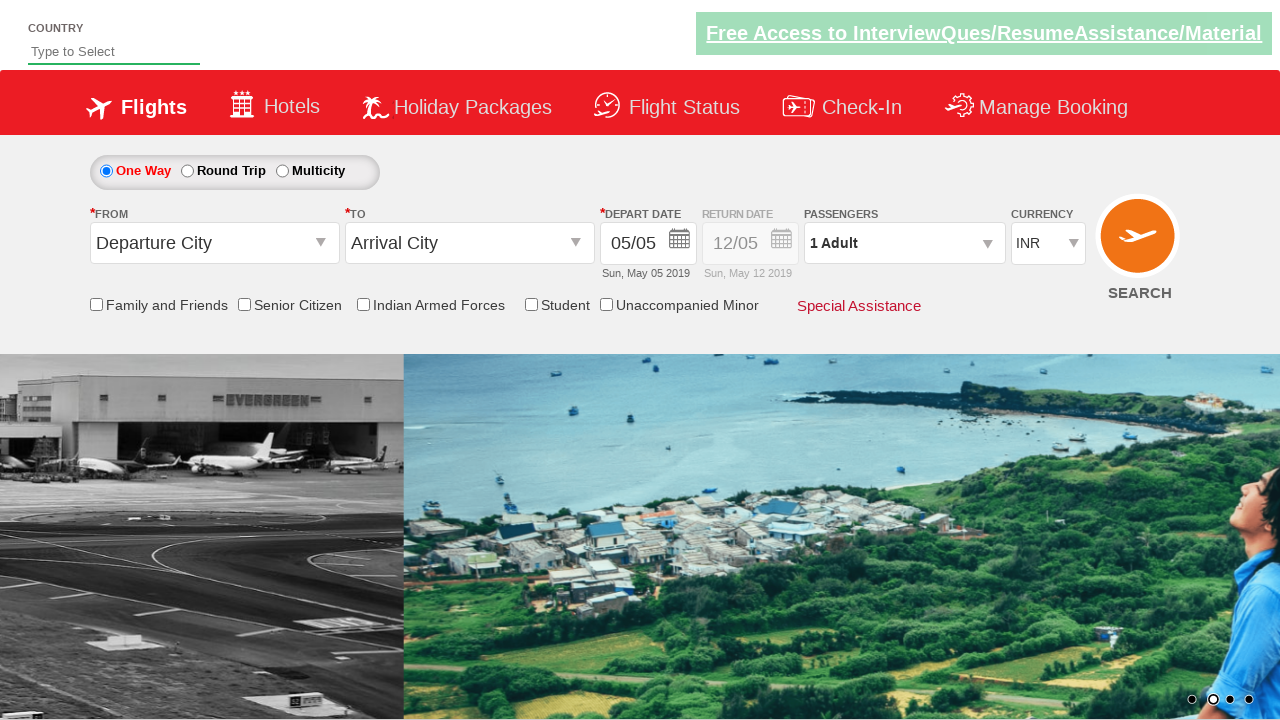

Clicked on origin station dropdown at (214, 243) on #ctl00_mainContent_ddl_originStation1_CTXT
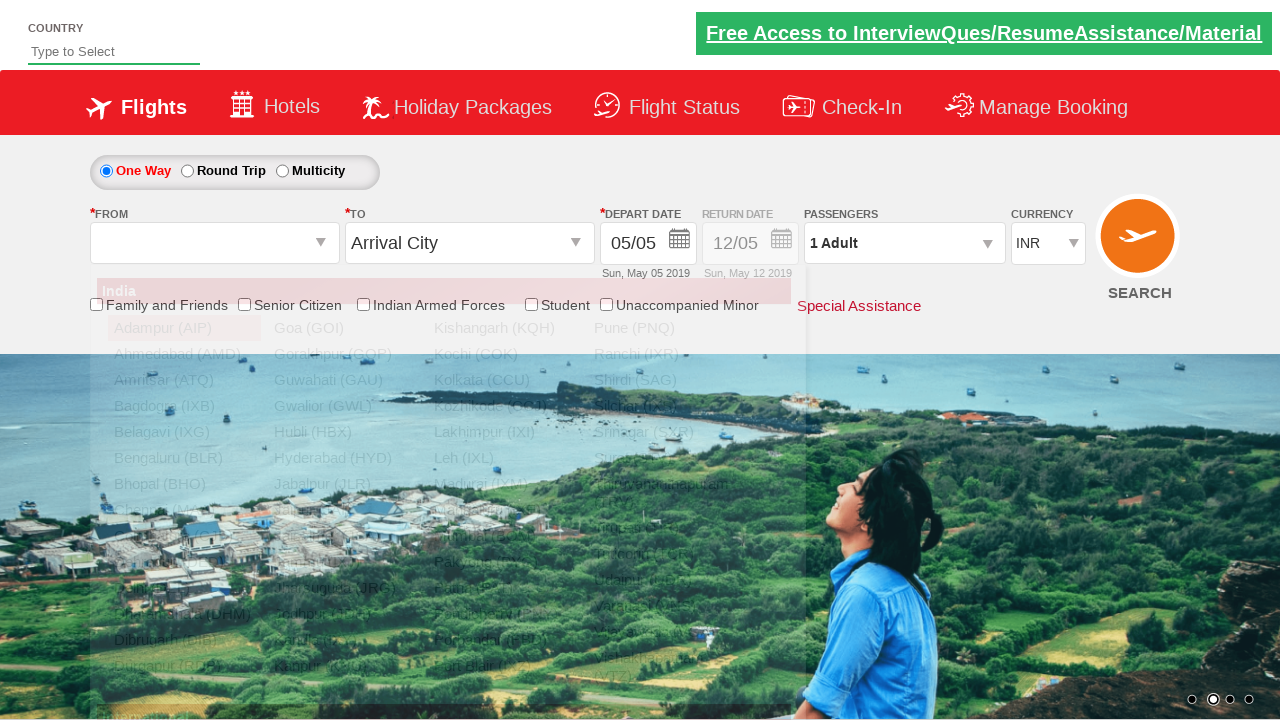

Selected Bangalore (BLR) as origin city at (184, 458) on a[value='BLR']
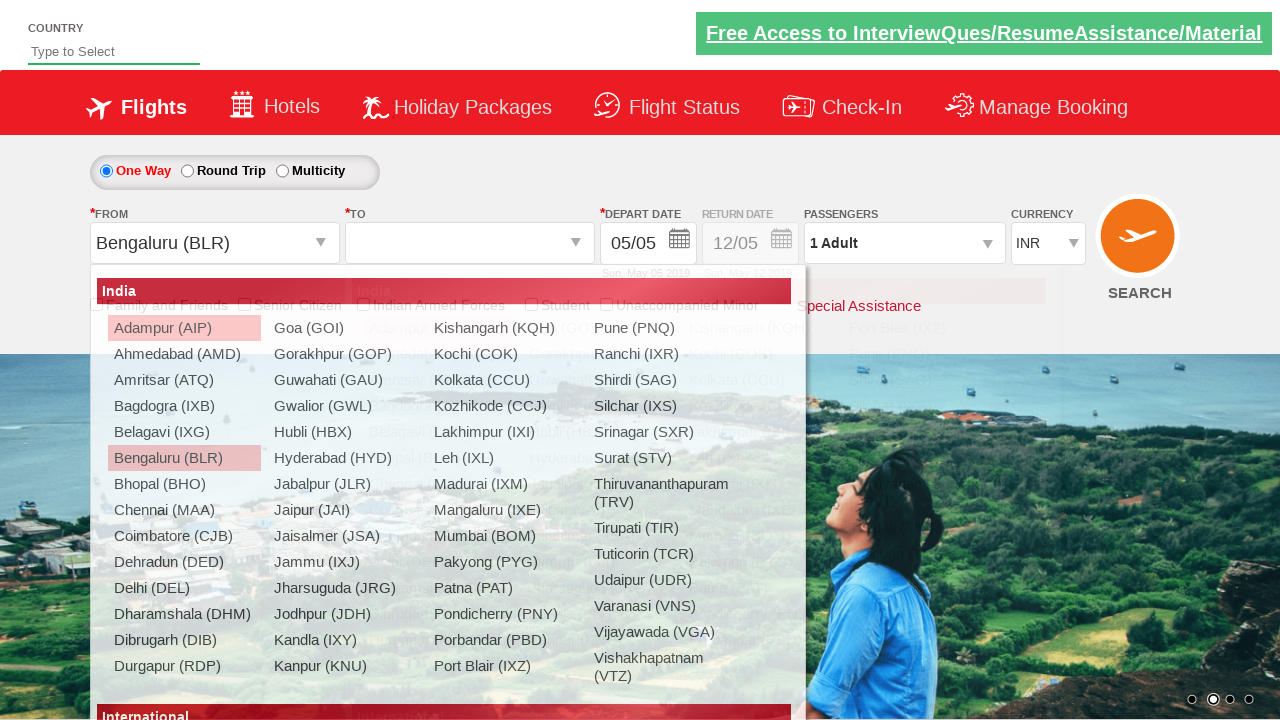

Waited for dropdown to update
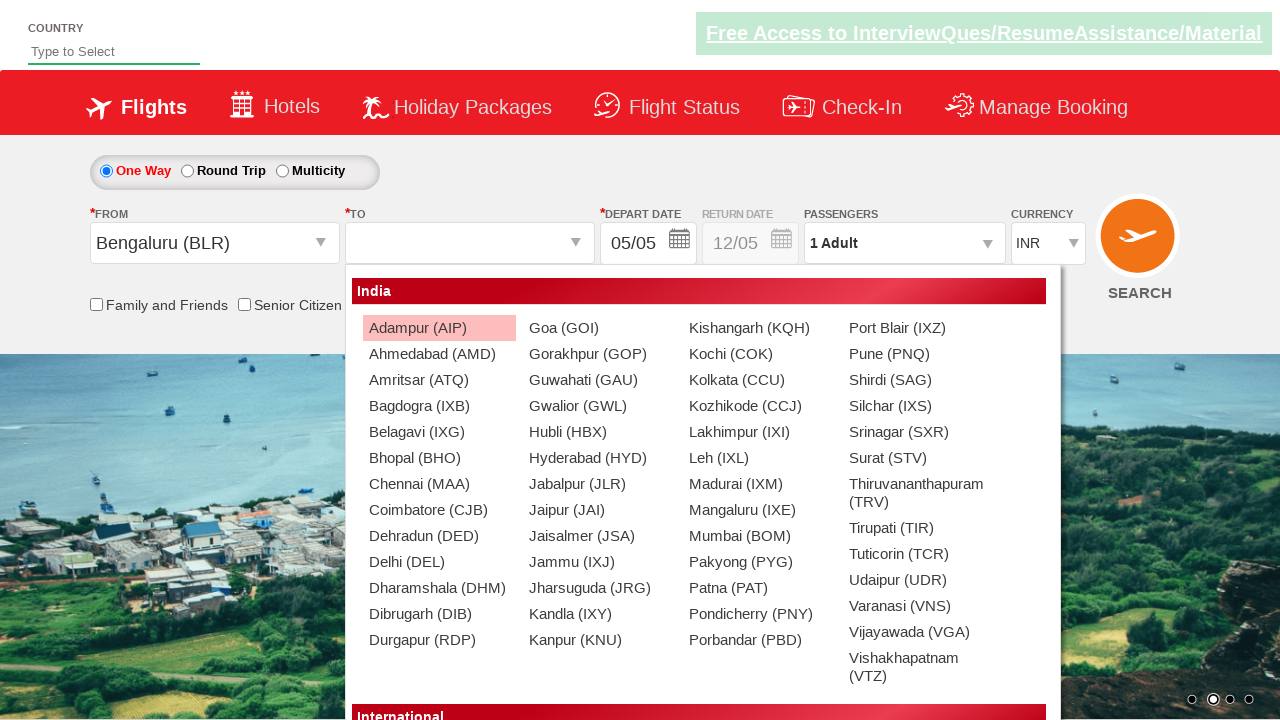

Selected Chennai (MAA) as destination city at (439, 484) on div#ctl00_mainContent_ddl_destinationStation1_CTNR a[value='MAA']
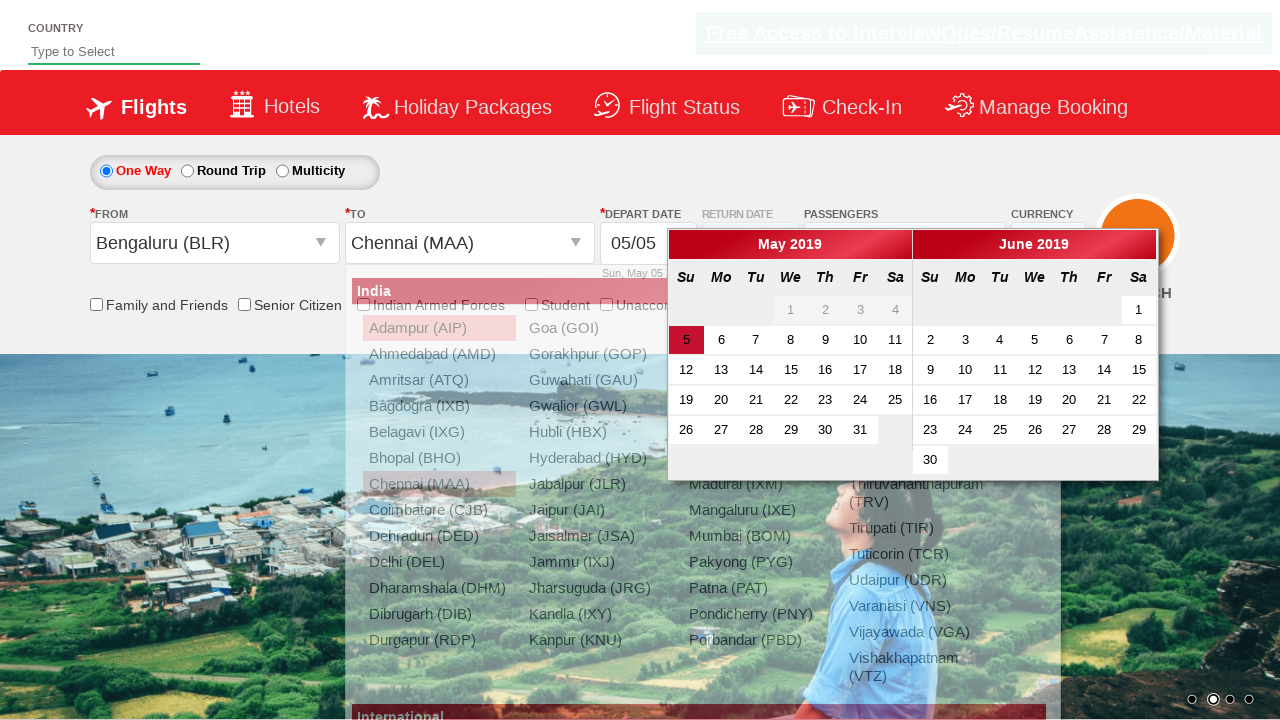

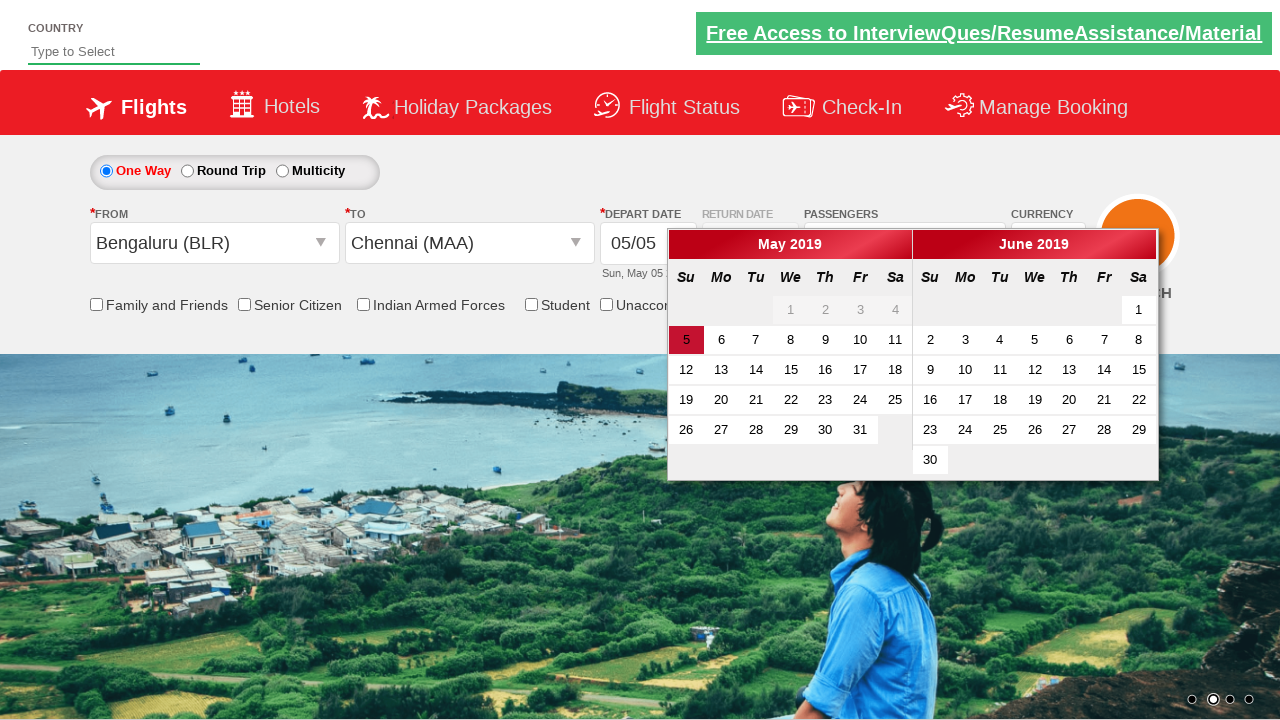